Tests drag and drop functionality by dragging a draggable element onto a droppable target and verifying the drop was successful

Starting URL: https://jqueryui.com/droppable/

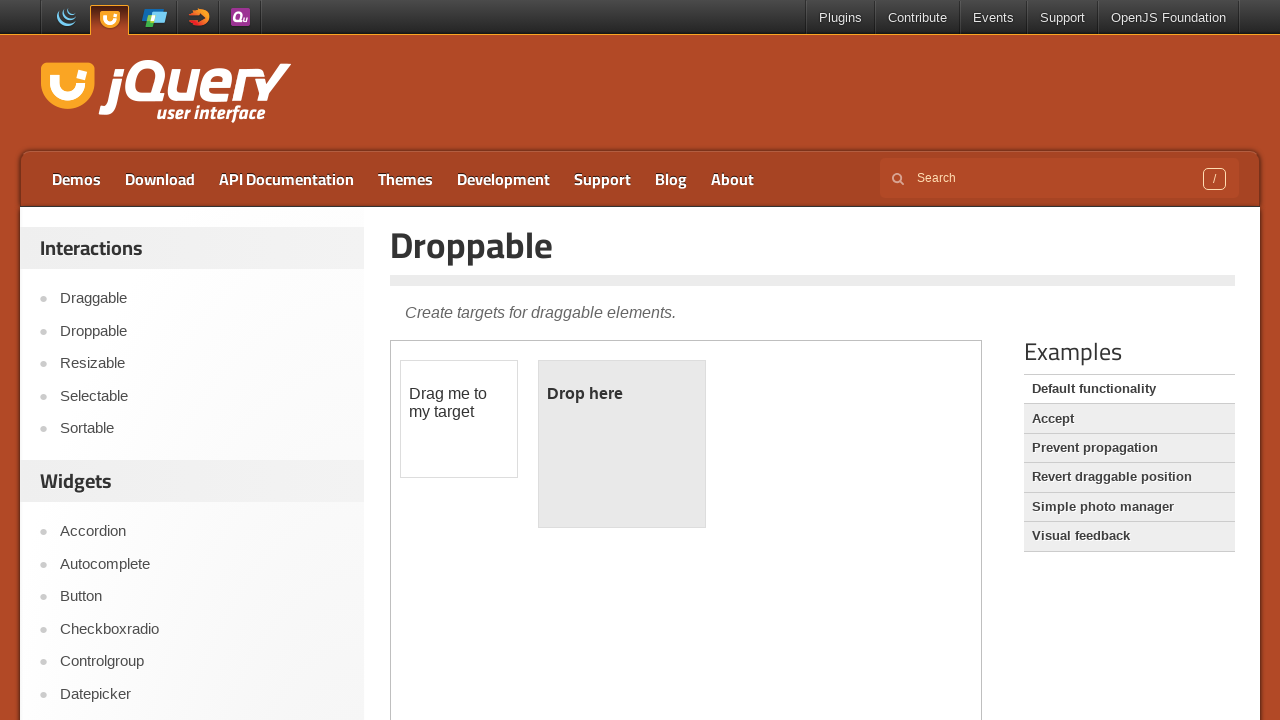

Located the iframe containing the drag and drop demo
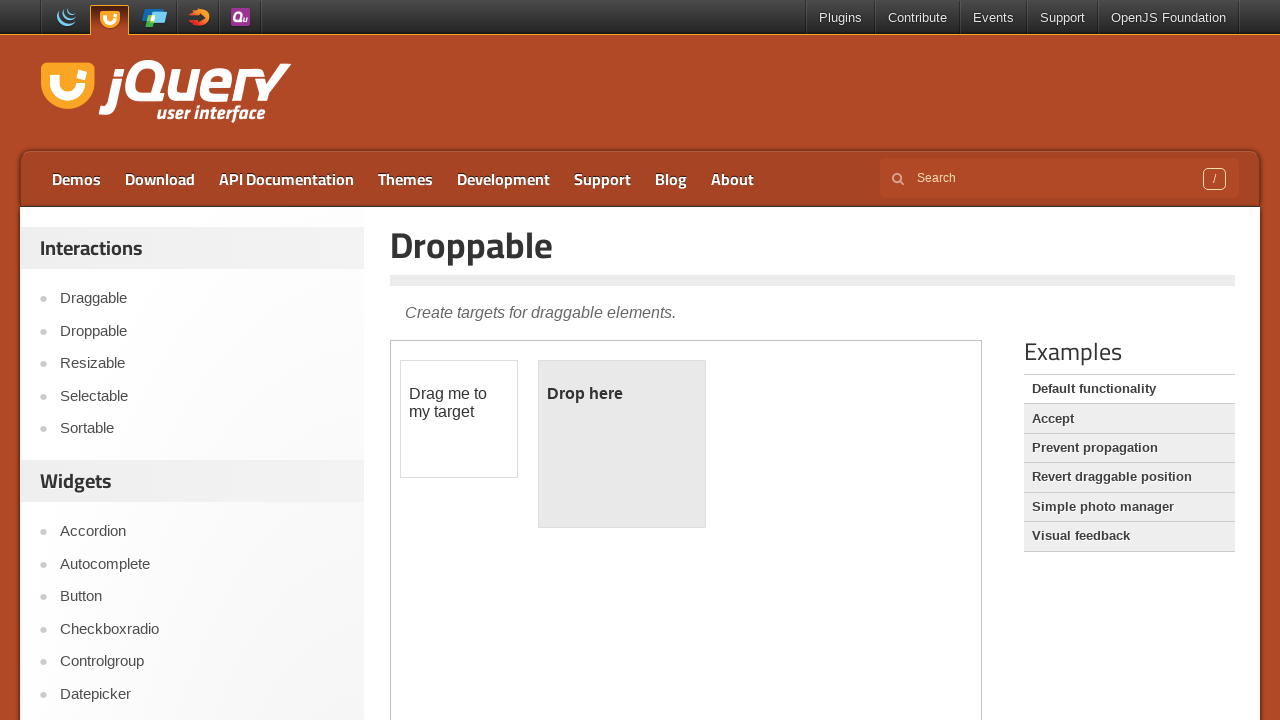

Located the draggable element
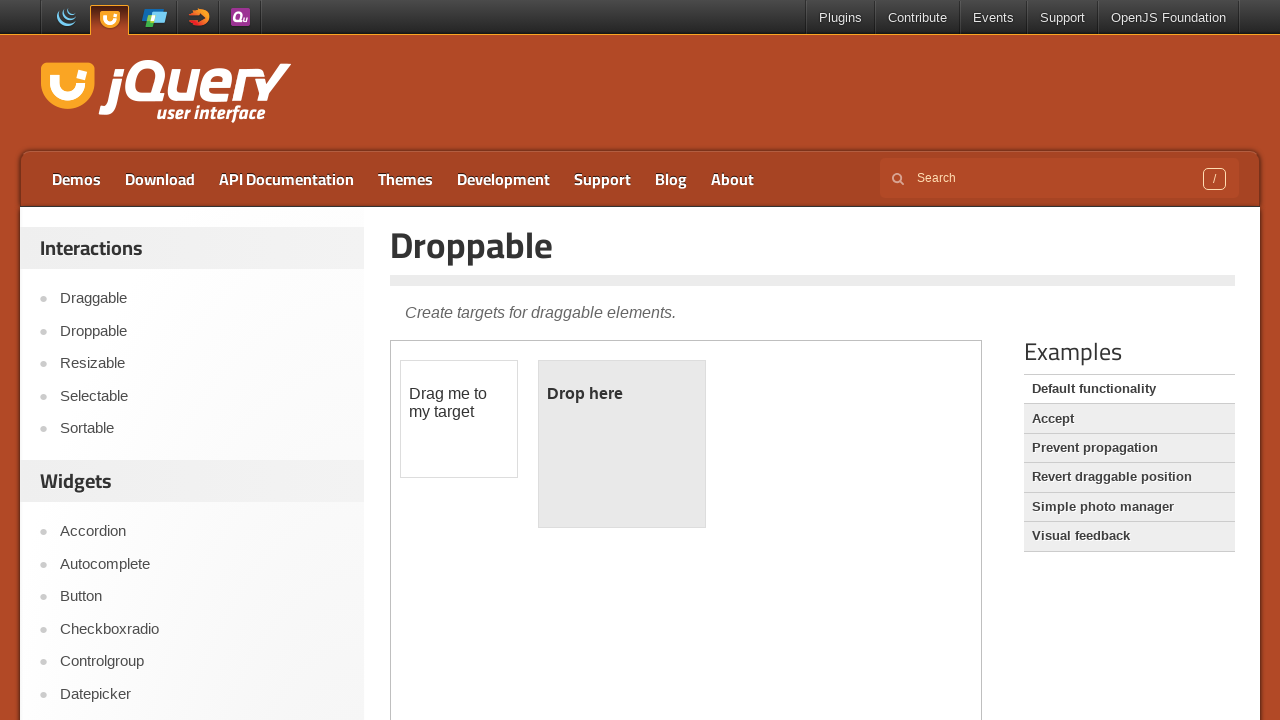

Located the droppable target element
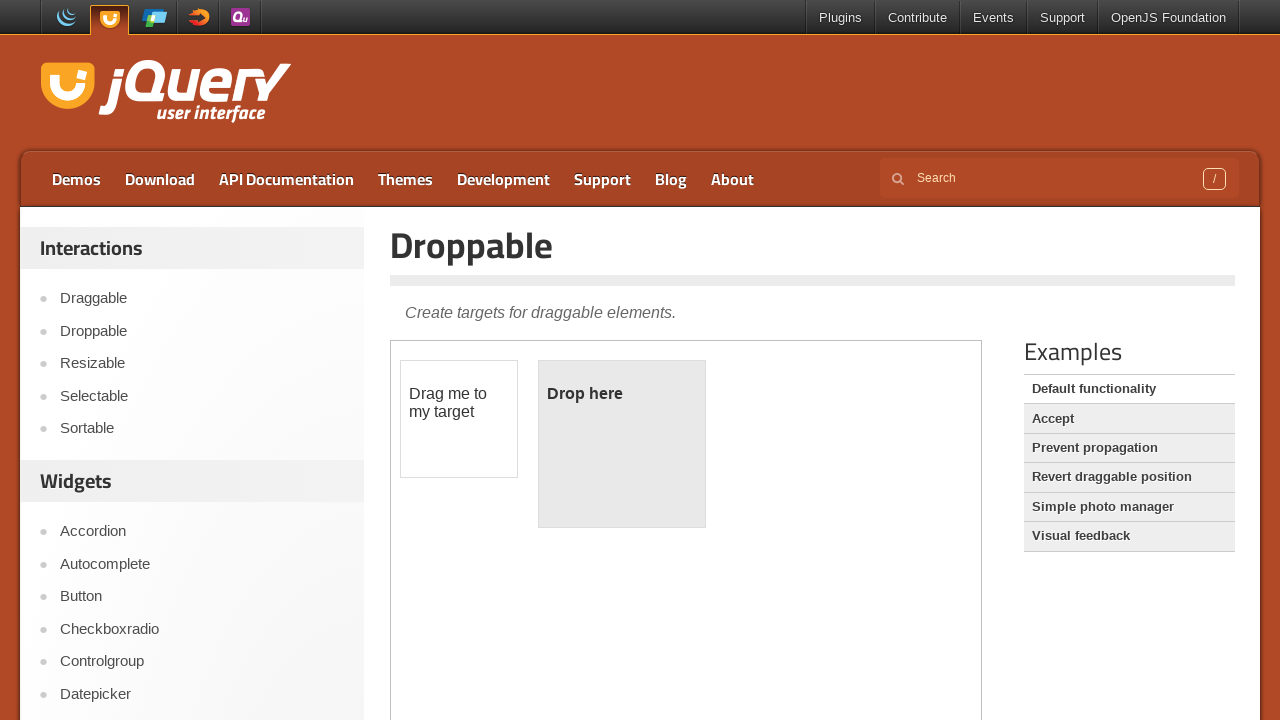

Dragged the draggable element onto the droppable target at (622, 444)
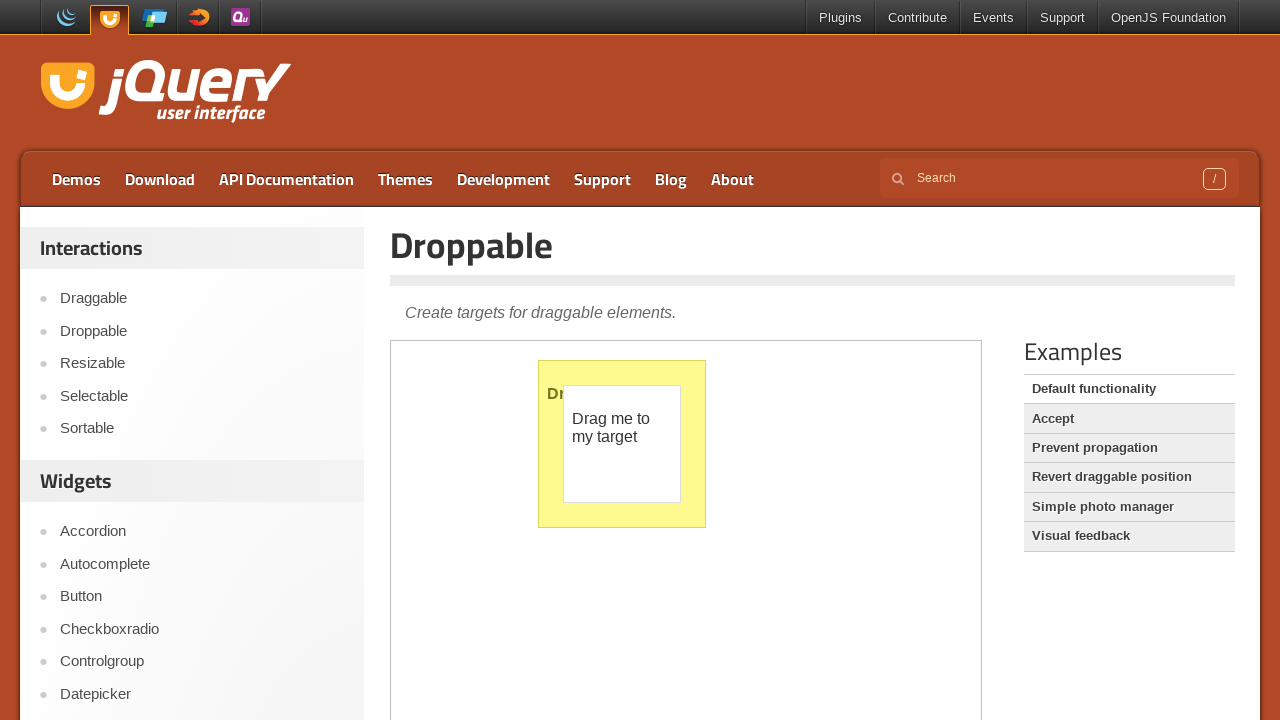

Verified the droppable target is visible
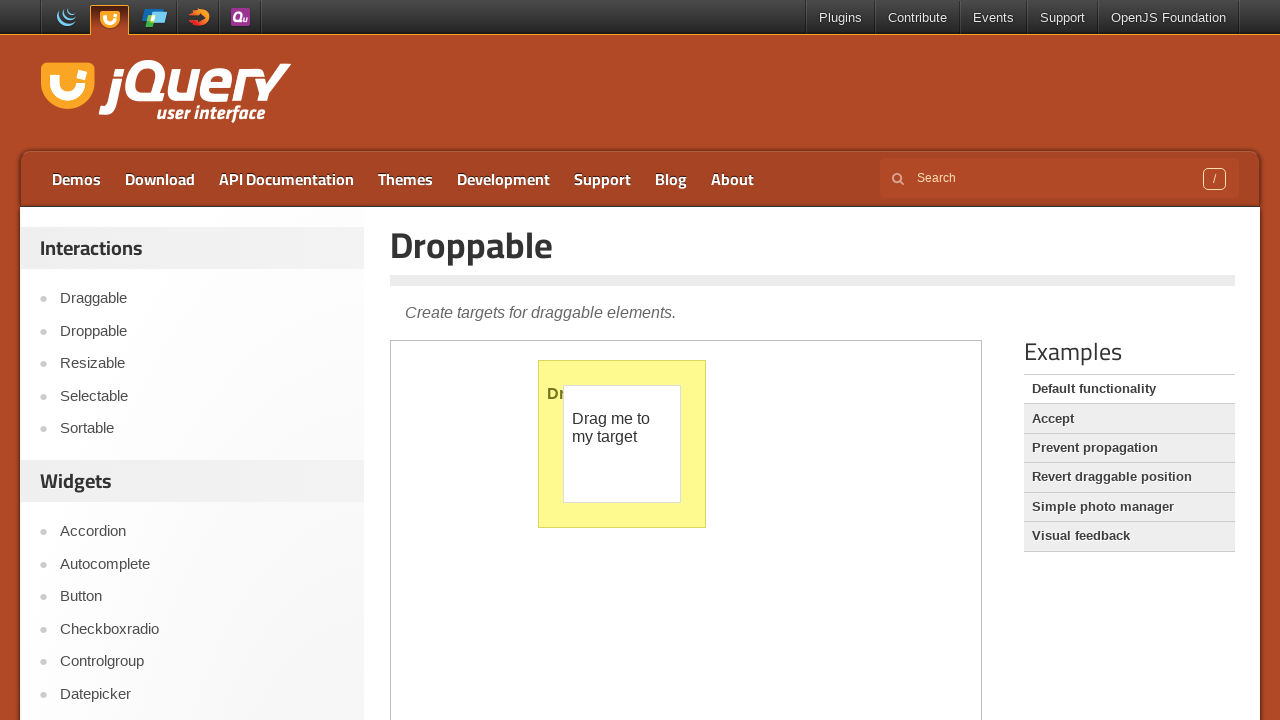

Confirmed drop was successful - 'Dropped!' text found in target element
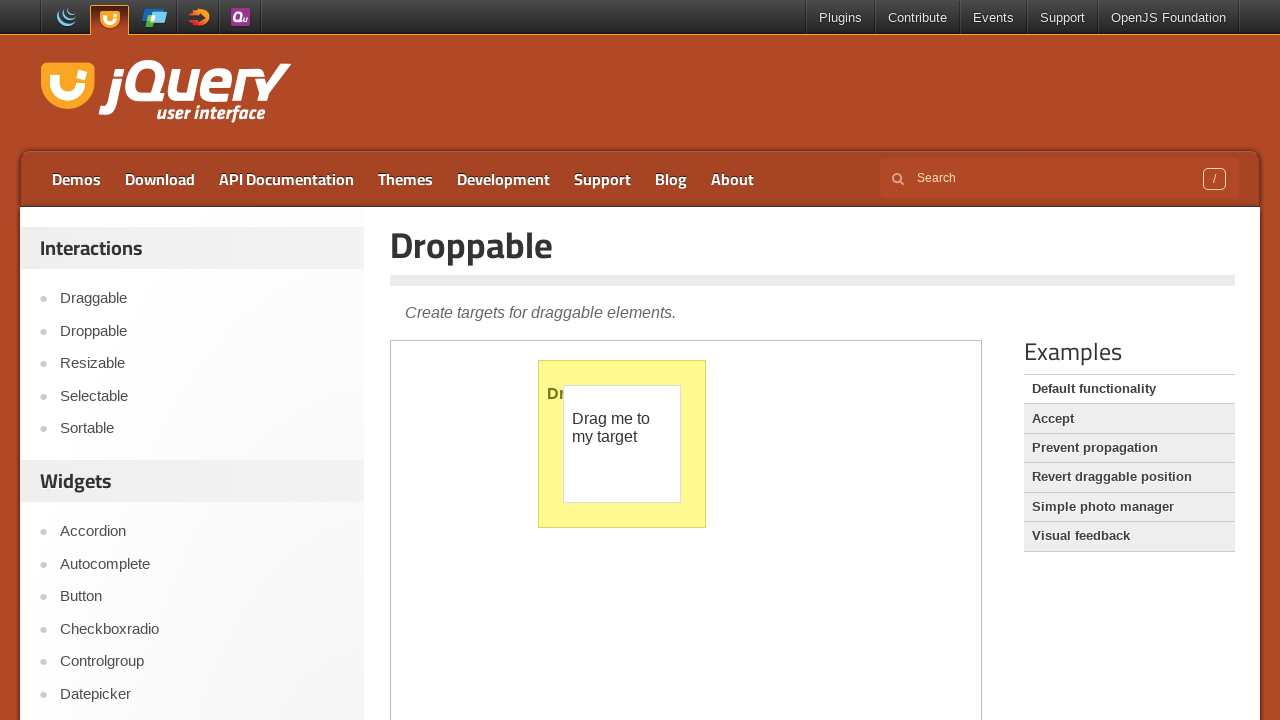

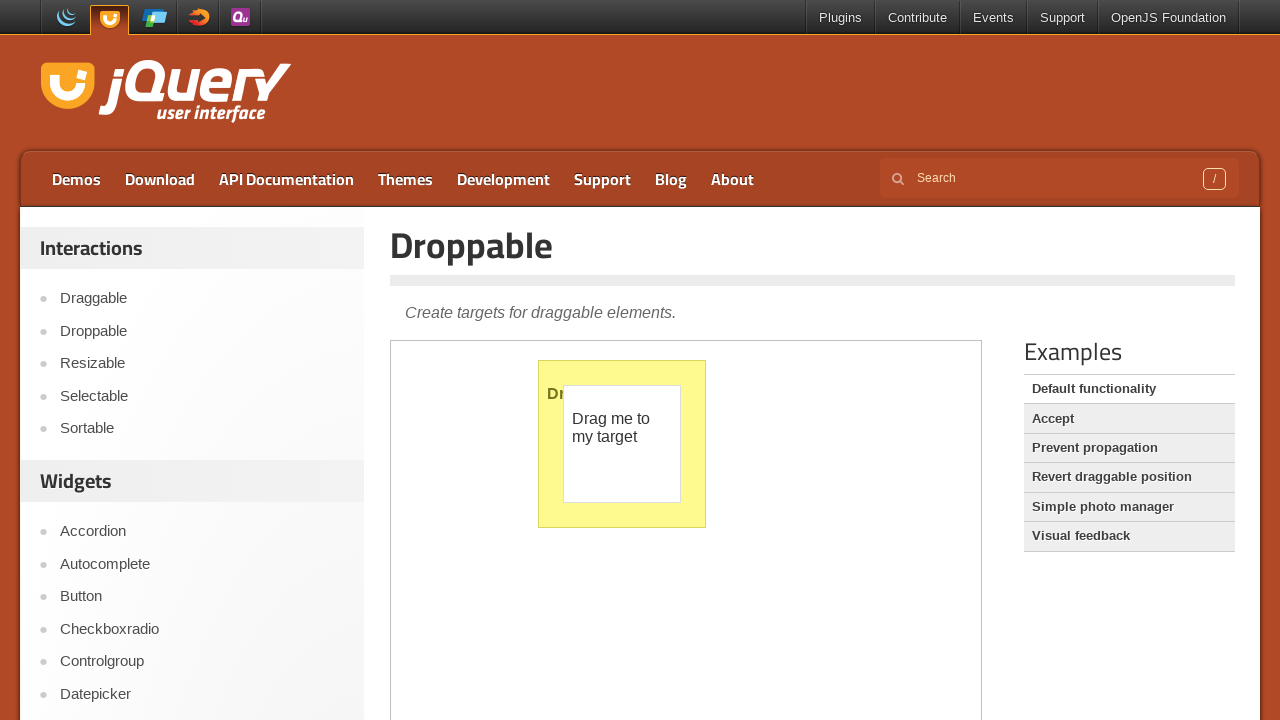